Navigates to Google Translate and enters text in the source text area

Starting URL: https://translate.google.com/

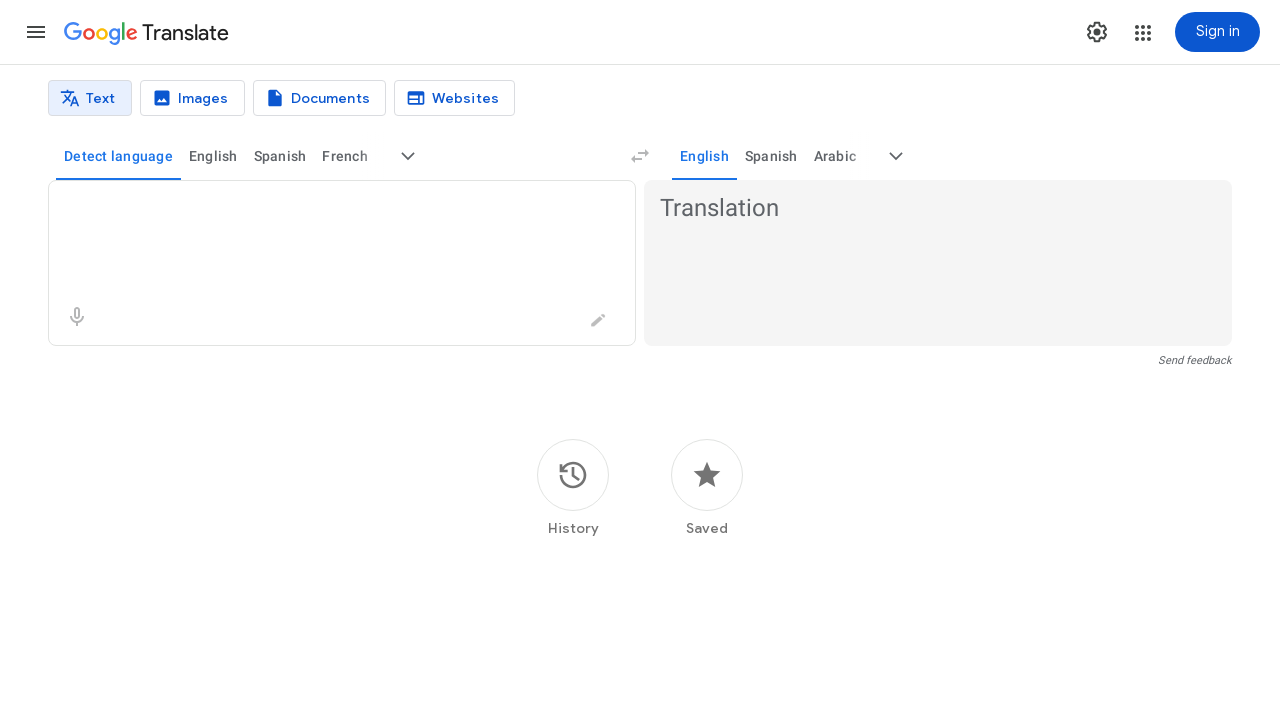

Printed page title
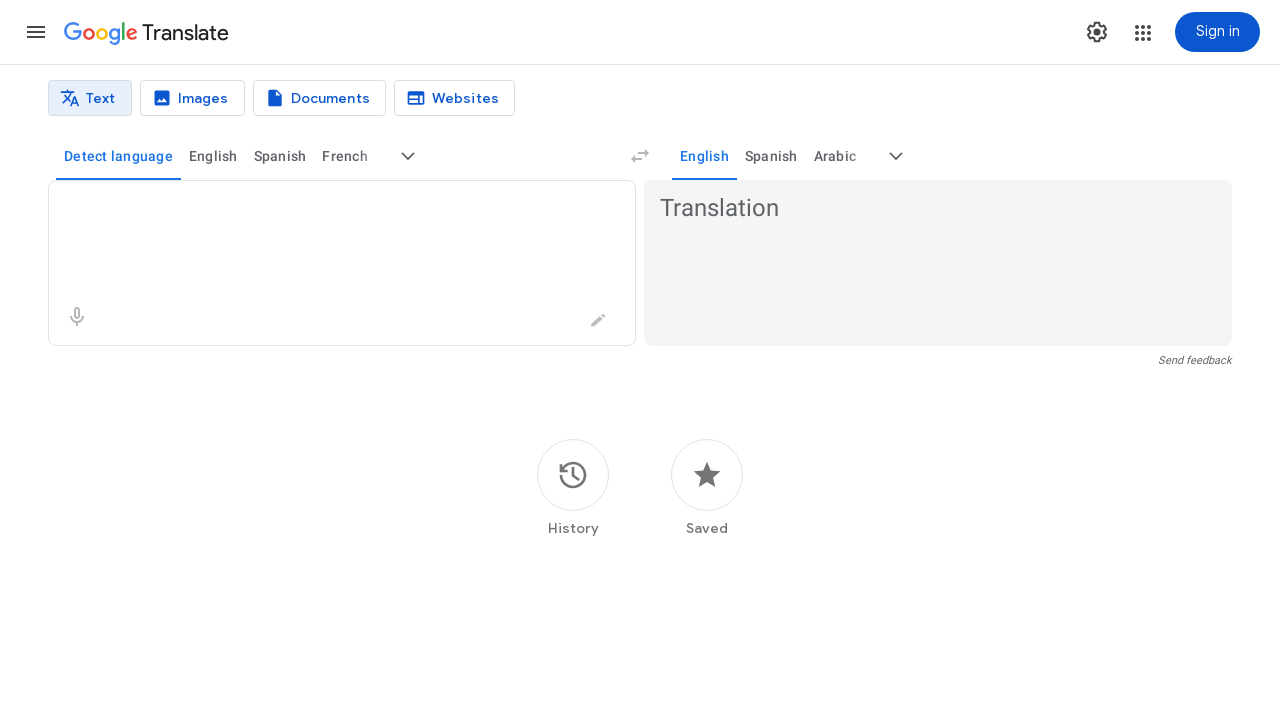

Entered Hebrew text 'תפוח' in Google Translate source text area on textarea[aria-label='Source text']
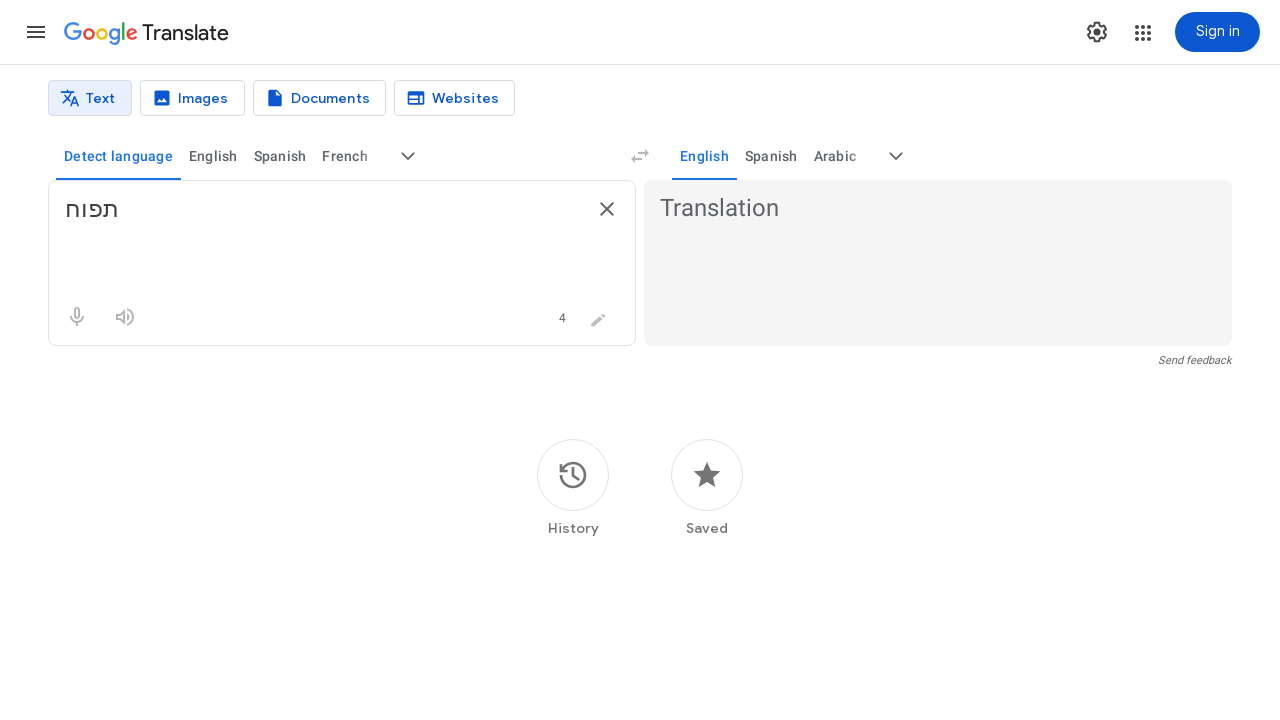

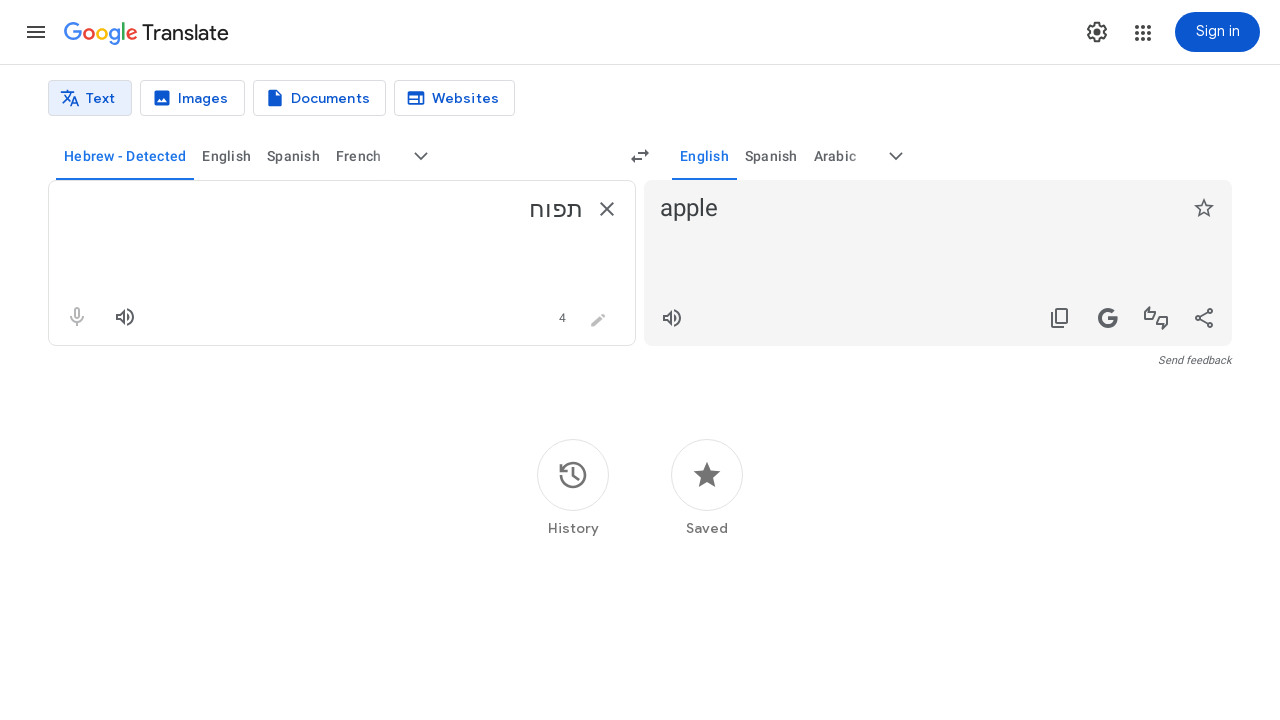